Tests the Click Me button by performing right click then regular click

Starting URL: https://demoqa.com/elements

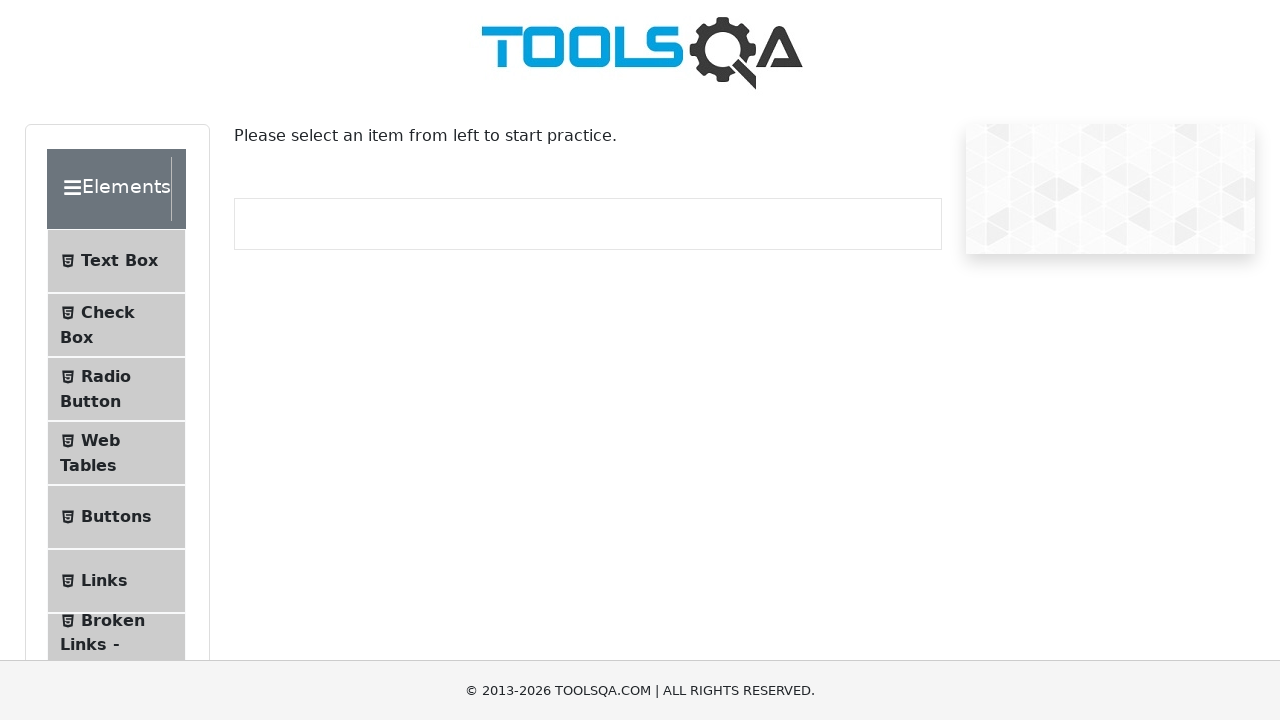

Clicked on Buttons menu item at (116, 517) on li >> internal:has-text="Buttons"i
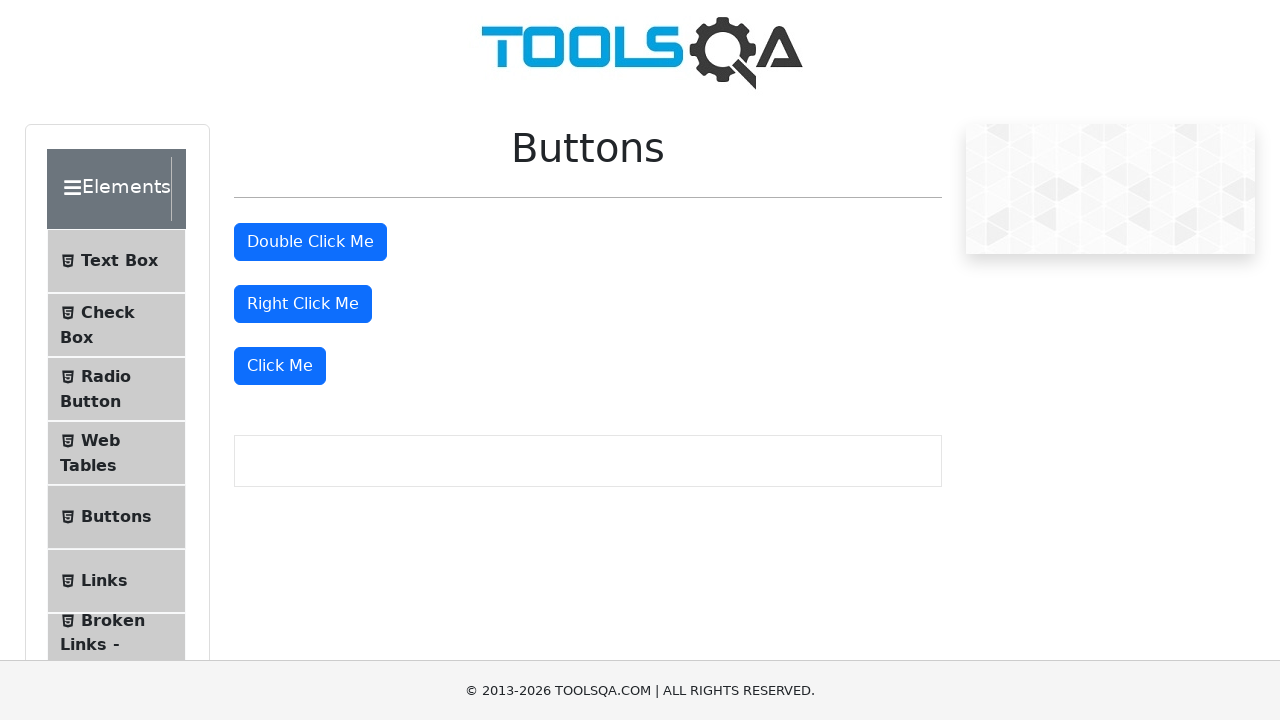

Right-clicked on 'Click Me' button at (280, 366) on internal:role=button[name="Click Me"s]
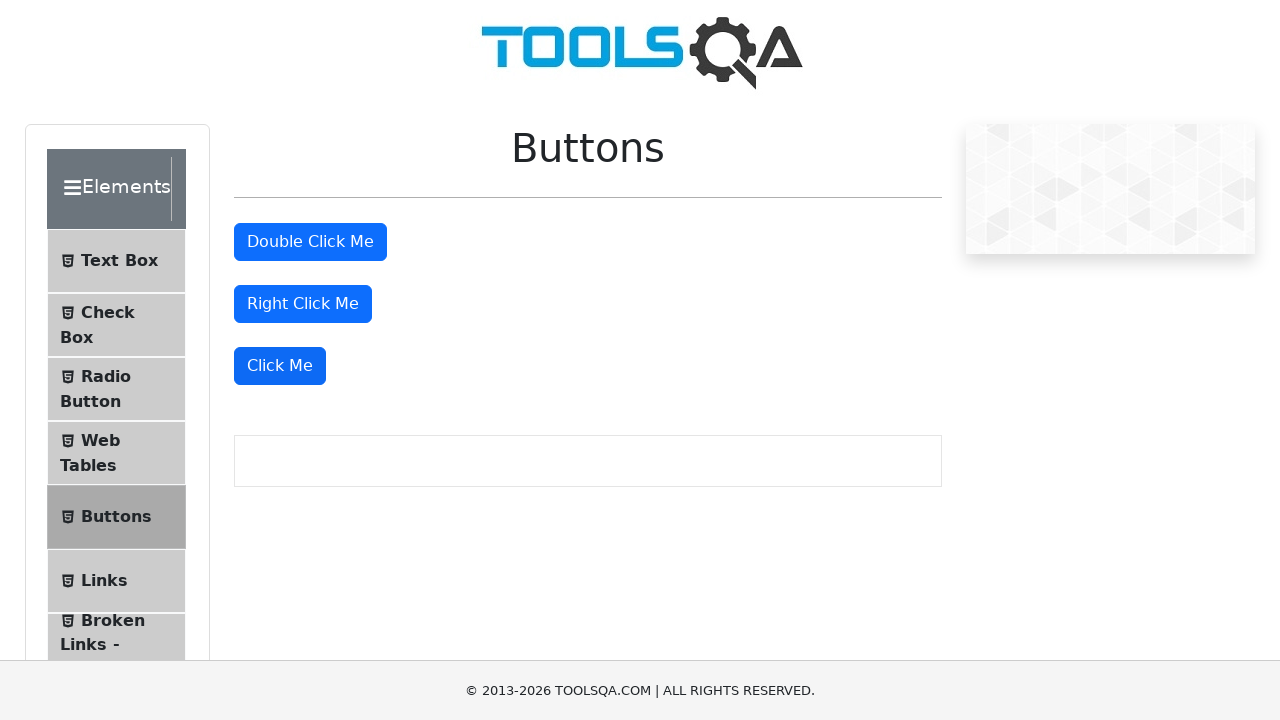

Performed regular click on 'Click Me' button at (280, 366) on internal:role=button[name="Click Me"s]
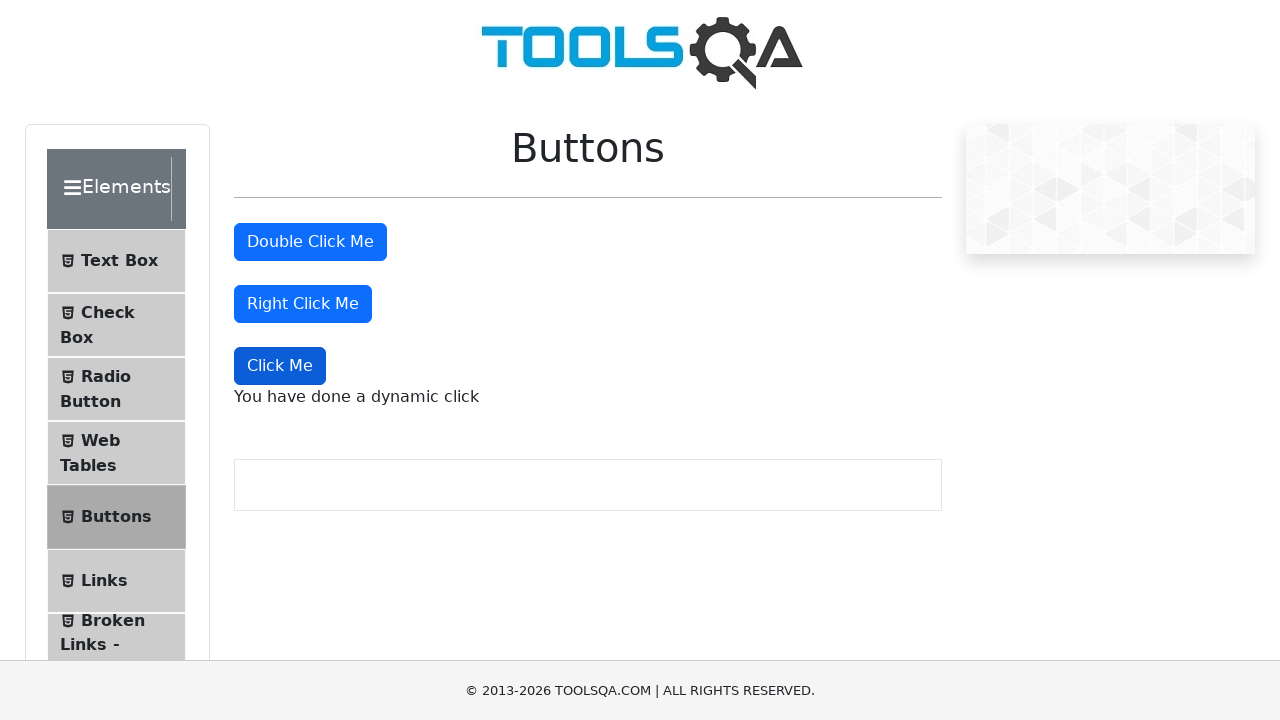

Success message 'You have done a dynamic click' appeared
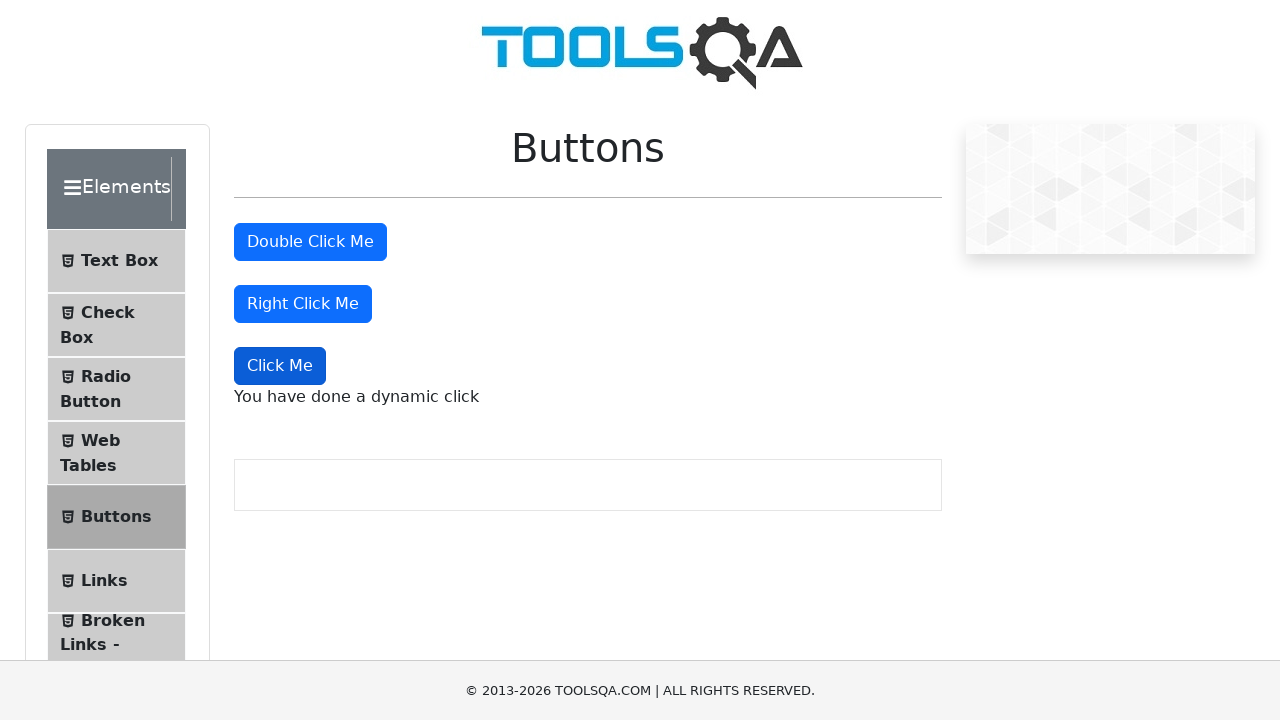

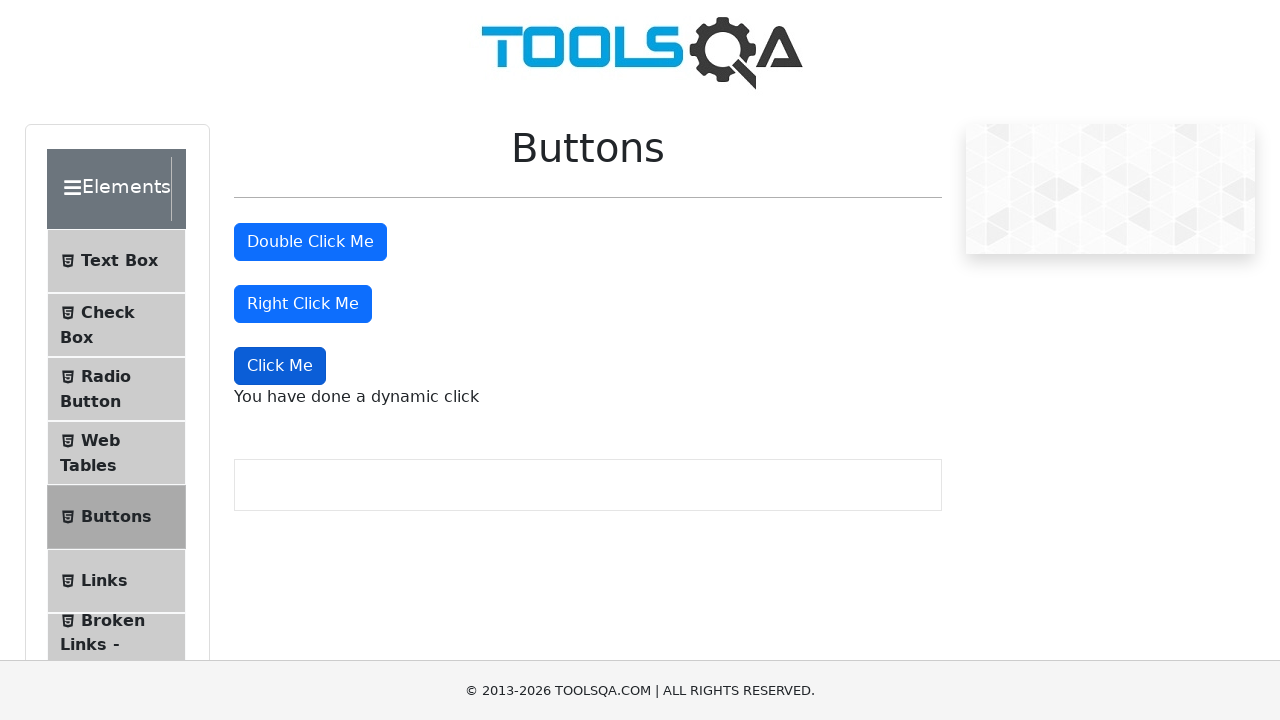